Tests the Submit Language form validation by clicking the submit button without filling any fields and verifying the error message is displayed

Starting URL: https://www.99-bottles-of-beer.net/

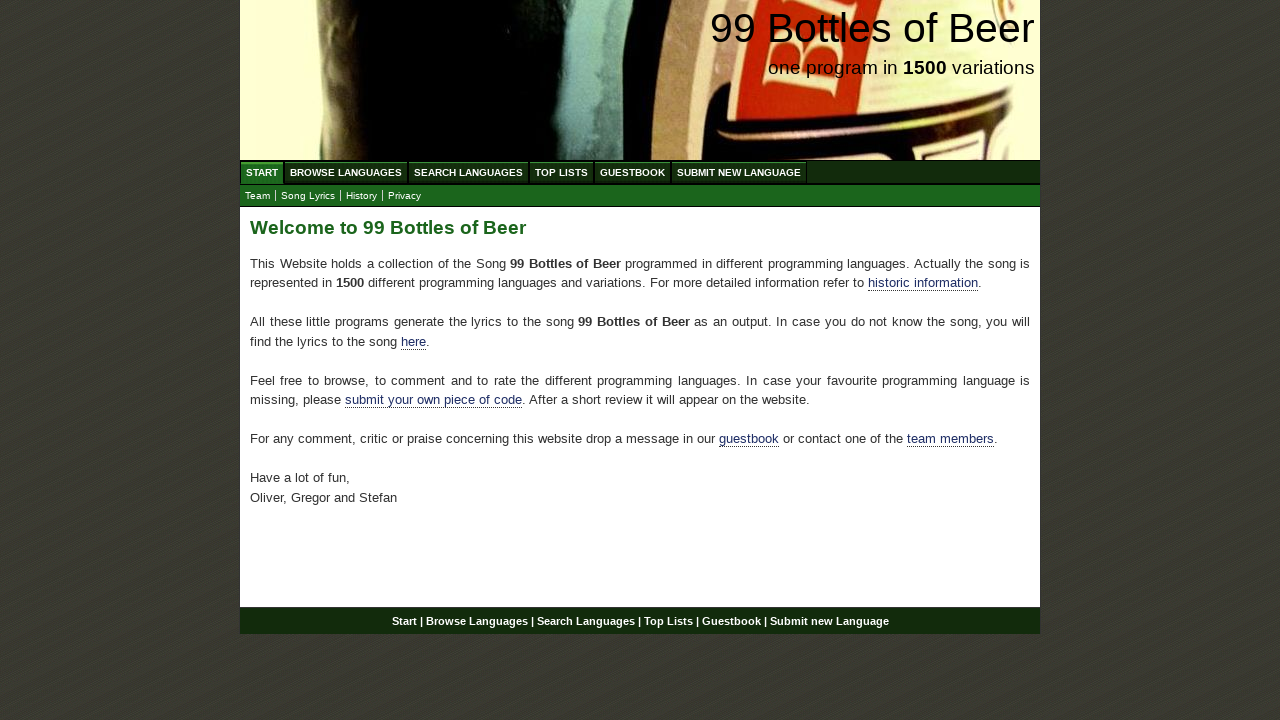

Clicked on Submit New Language menu item at (739, 172) on xpath=//ul[@id= 'menu']//li/a[@href='/submitnewlanguage.html']
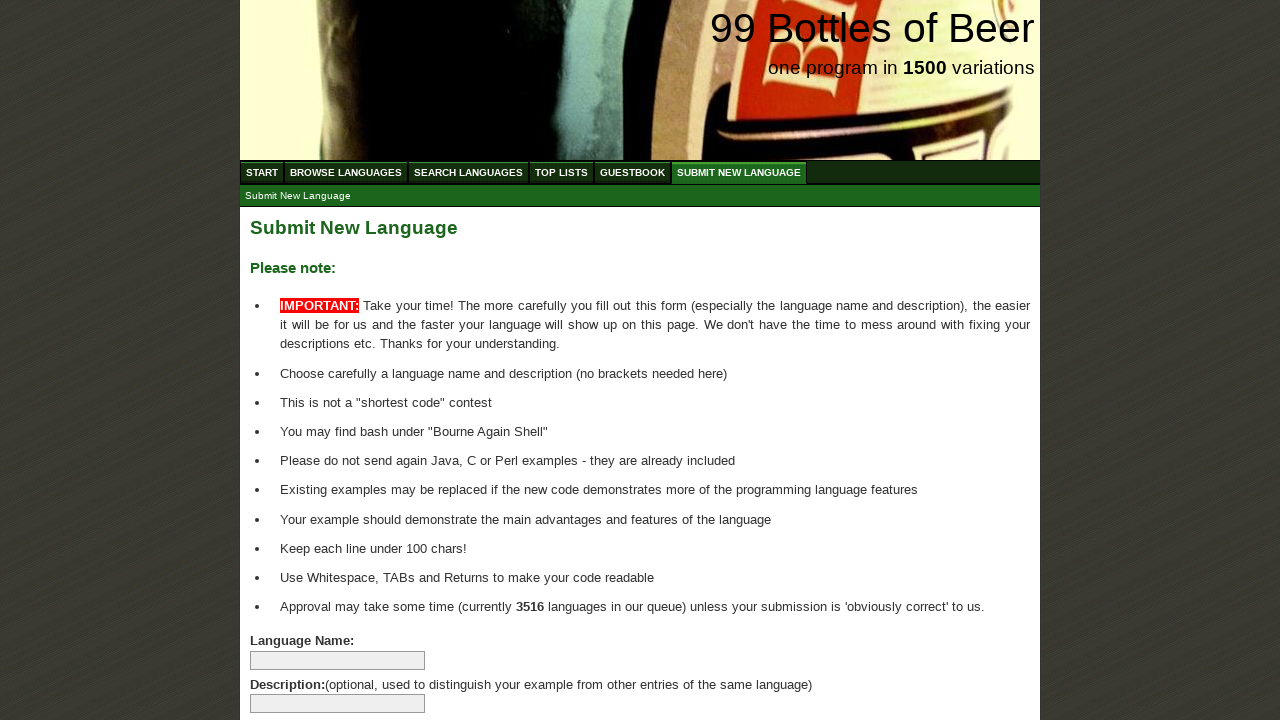

Clicked Submit Language button without filling any form fields at (294, 665) on xpath=//p/input[@name='submitlanguage']
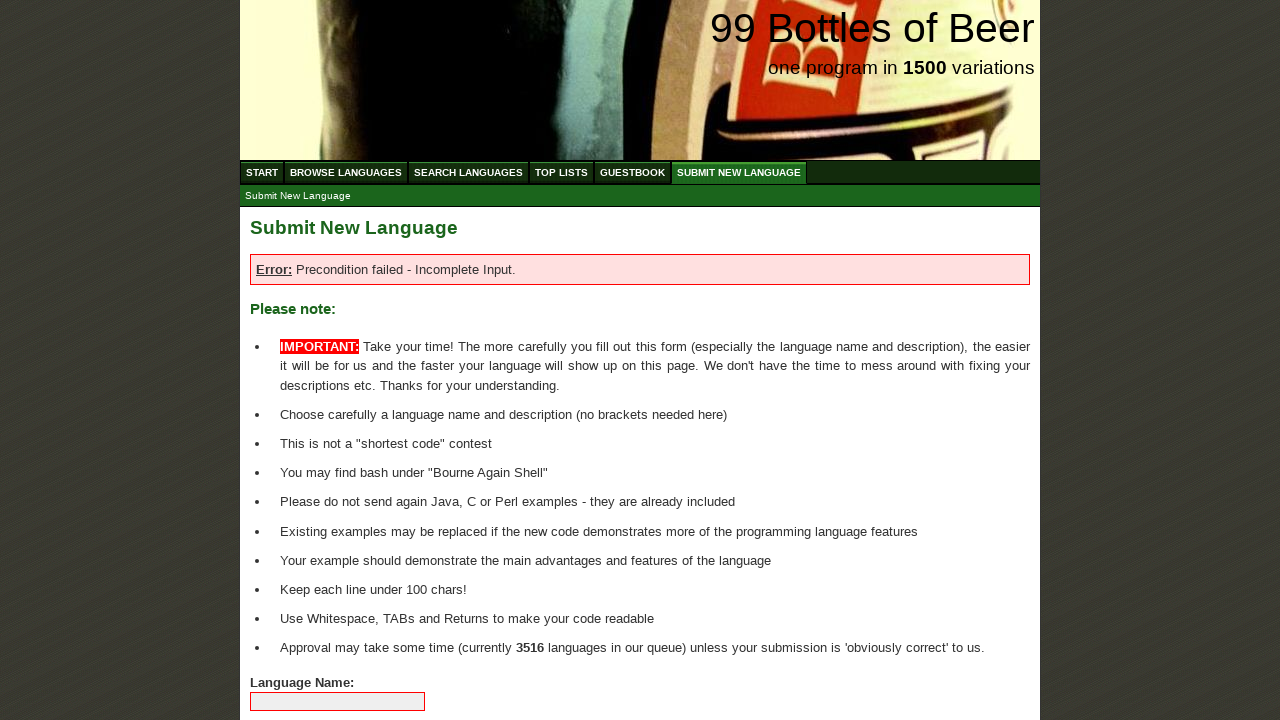

Verified error message is displayed
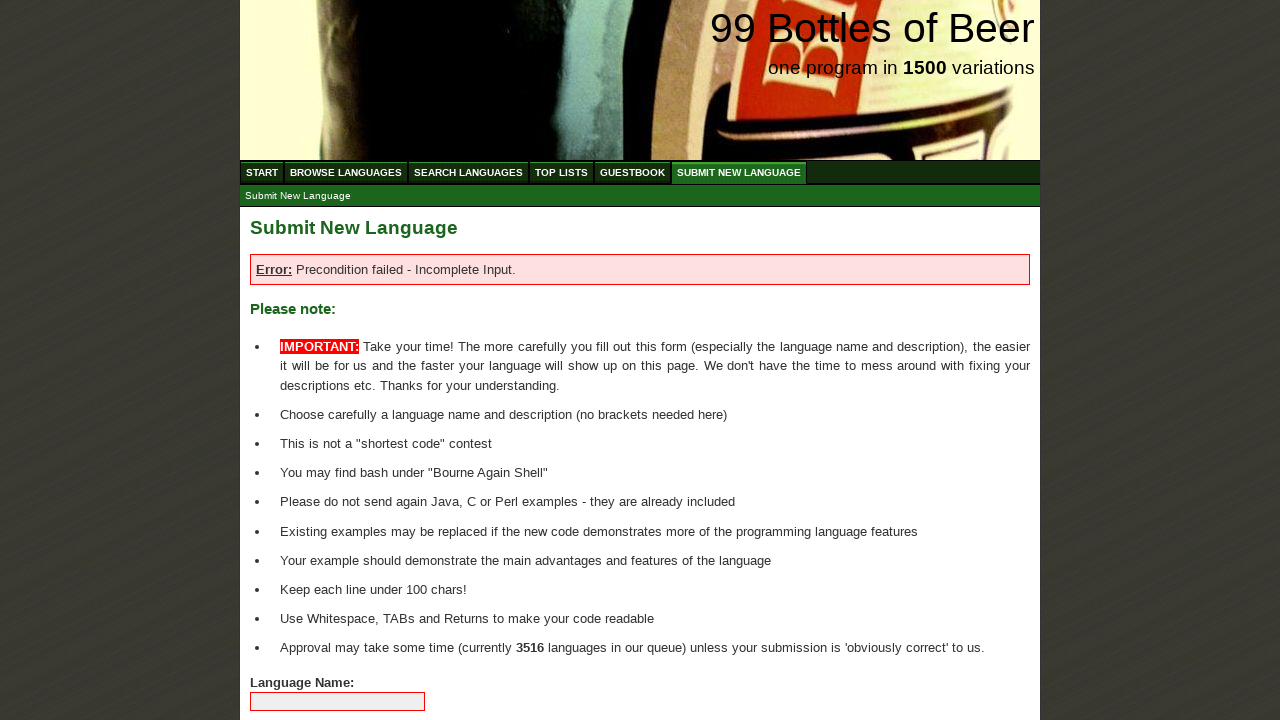

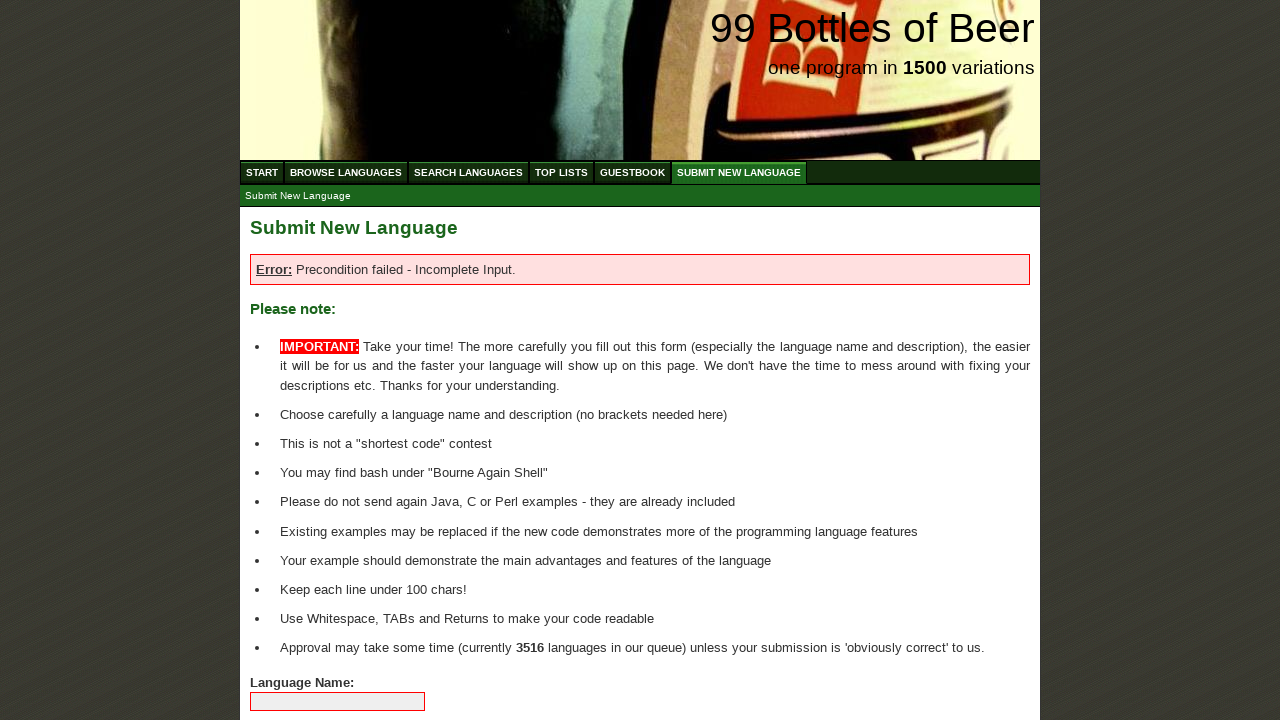